Tests that empty name is rejected in the registration form

Starting URL: https://davi-vert.vercel.app/index.html

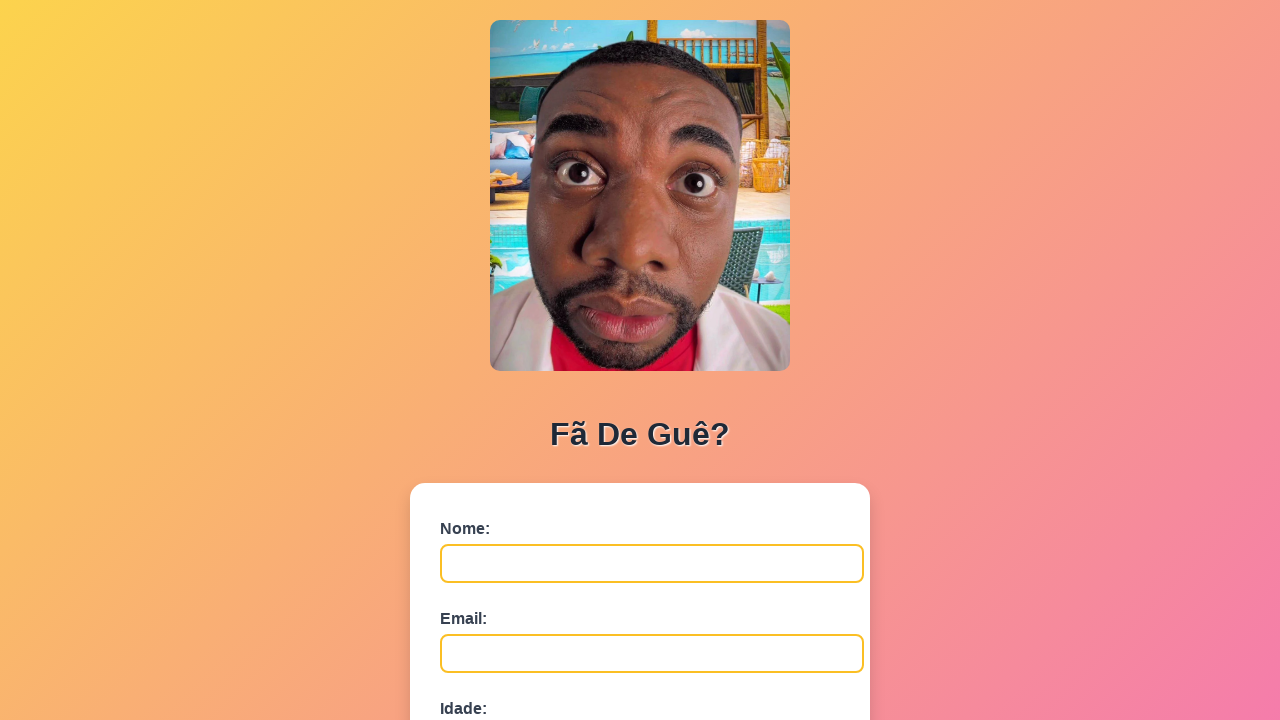

Cleared localStorage
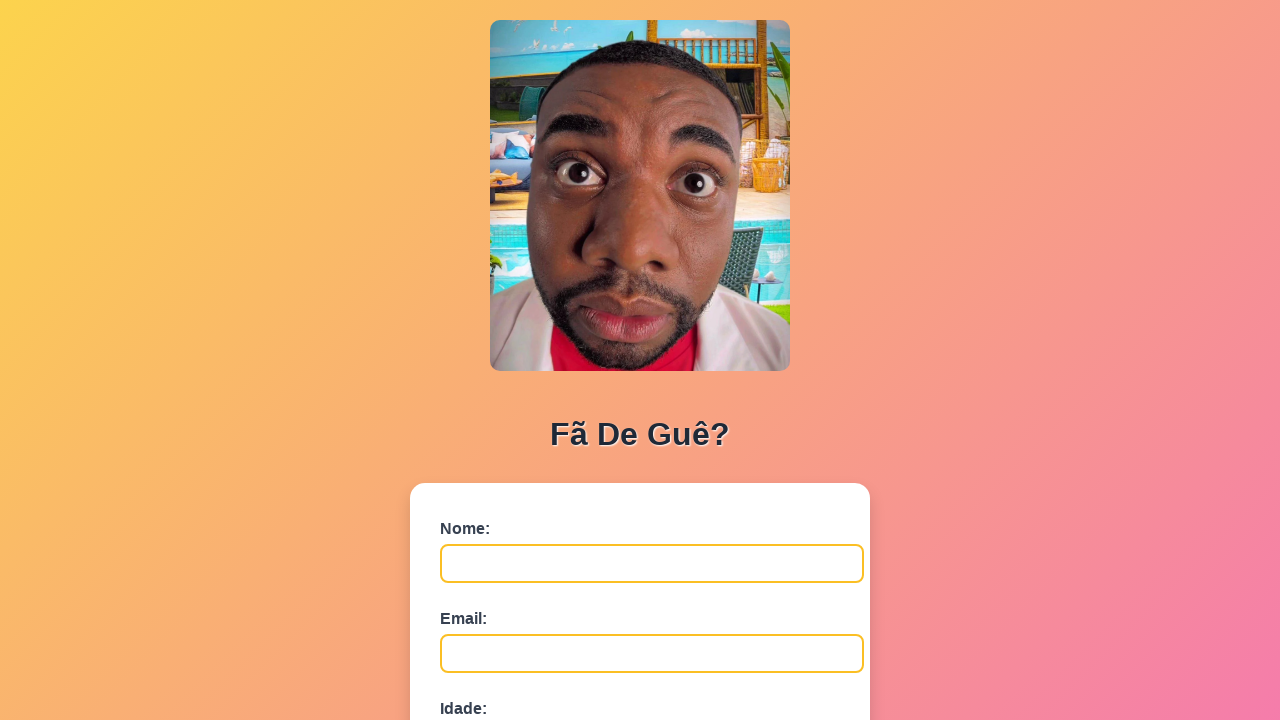

Filled name field with empty string on #nome
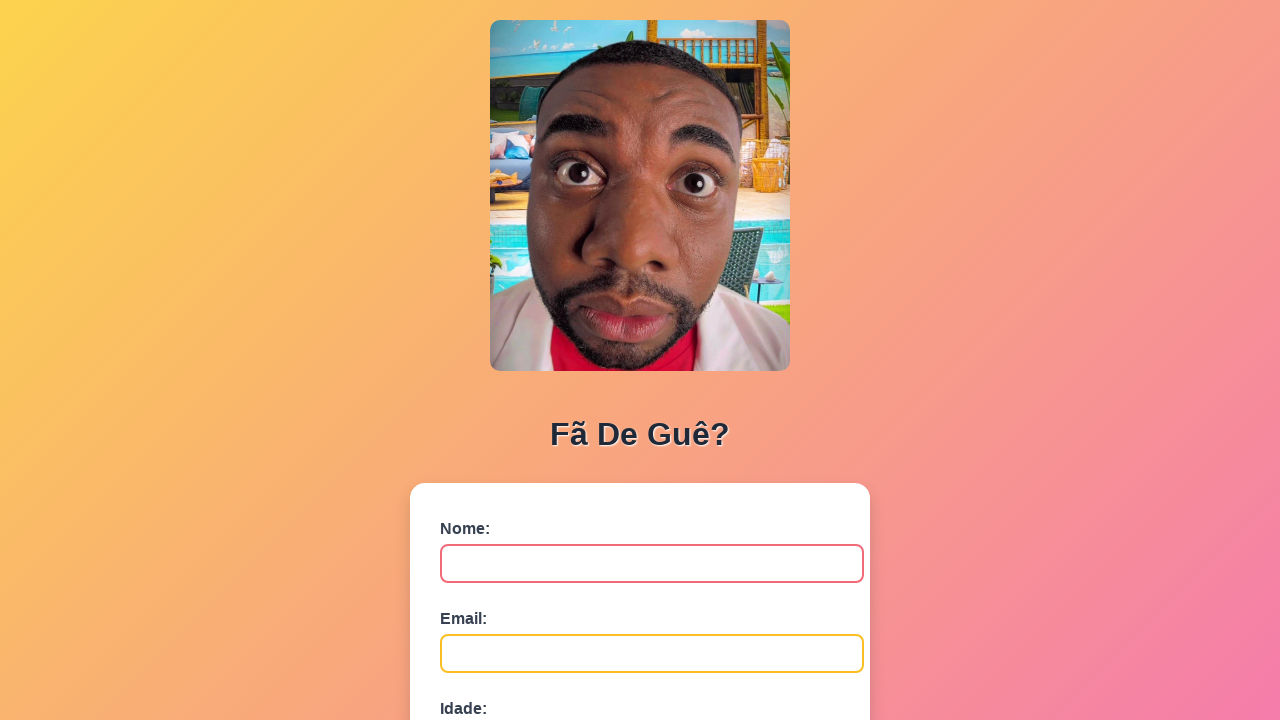

Filled email field with 'test.user@example.com' on #email
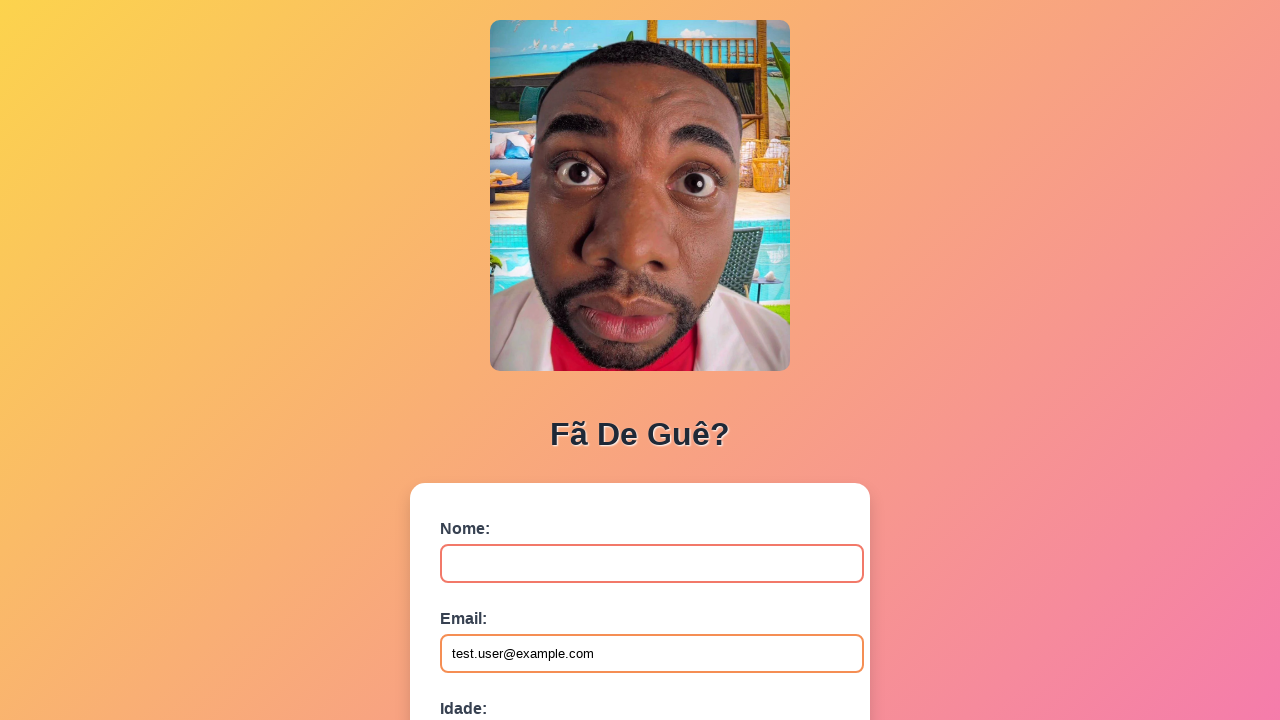

Filled age field with '25' on #idade
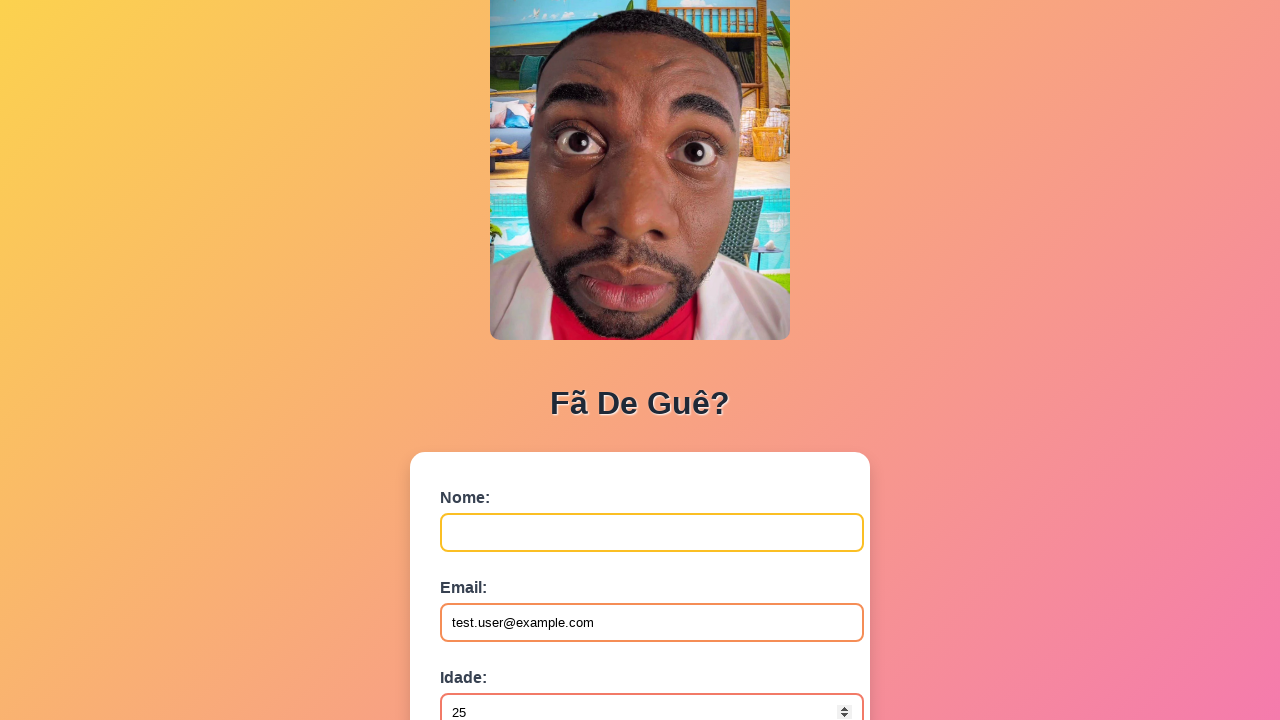

Clicked submit button to submit registration form at (490, 569) on button[type='submit']
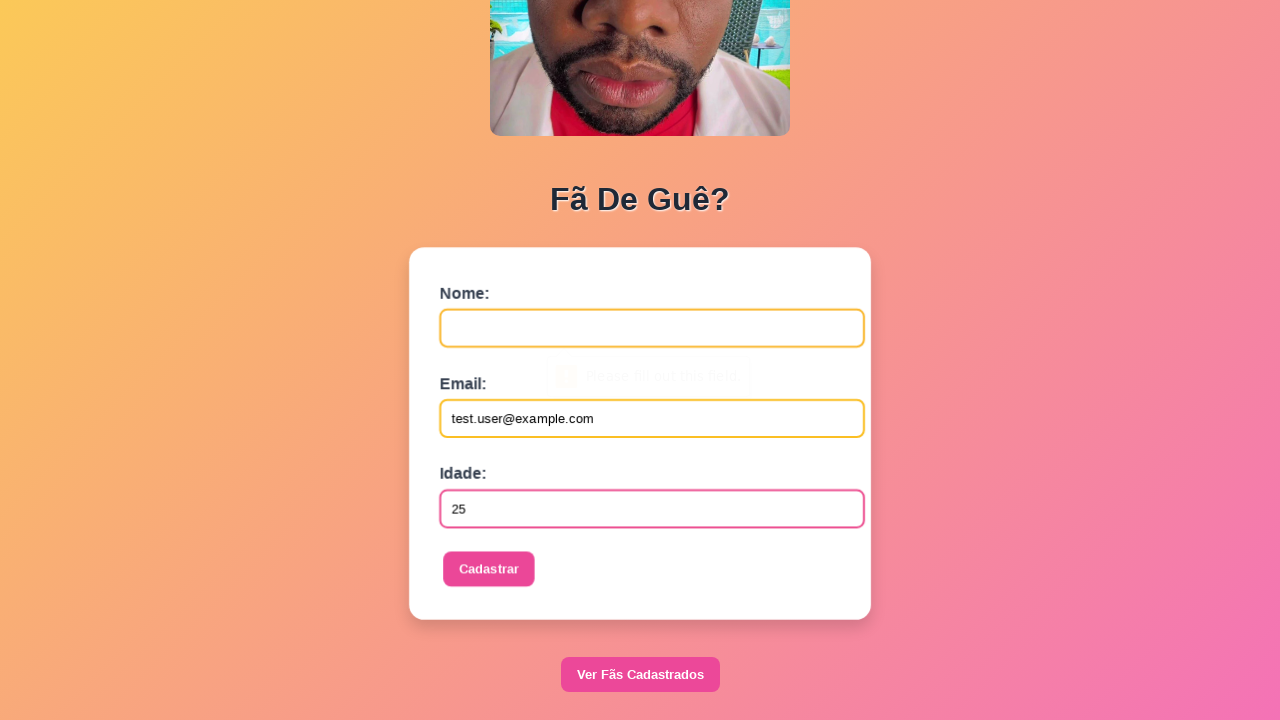

Set up dialog handler to accept alerts
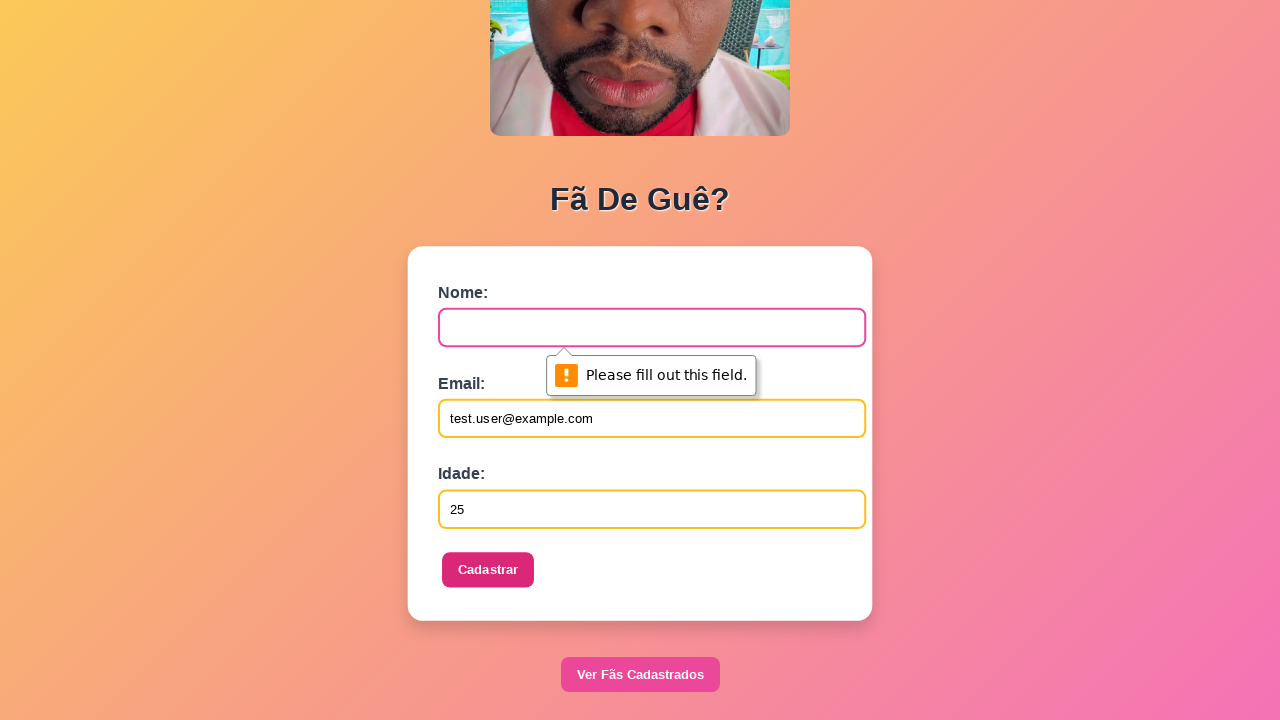

Waited 500ms for dialog to appear
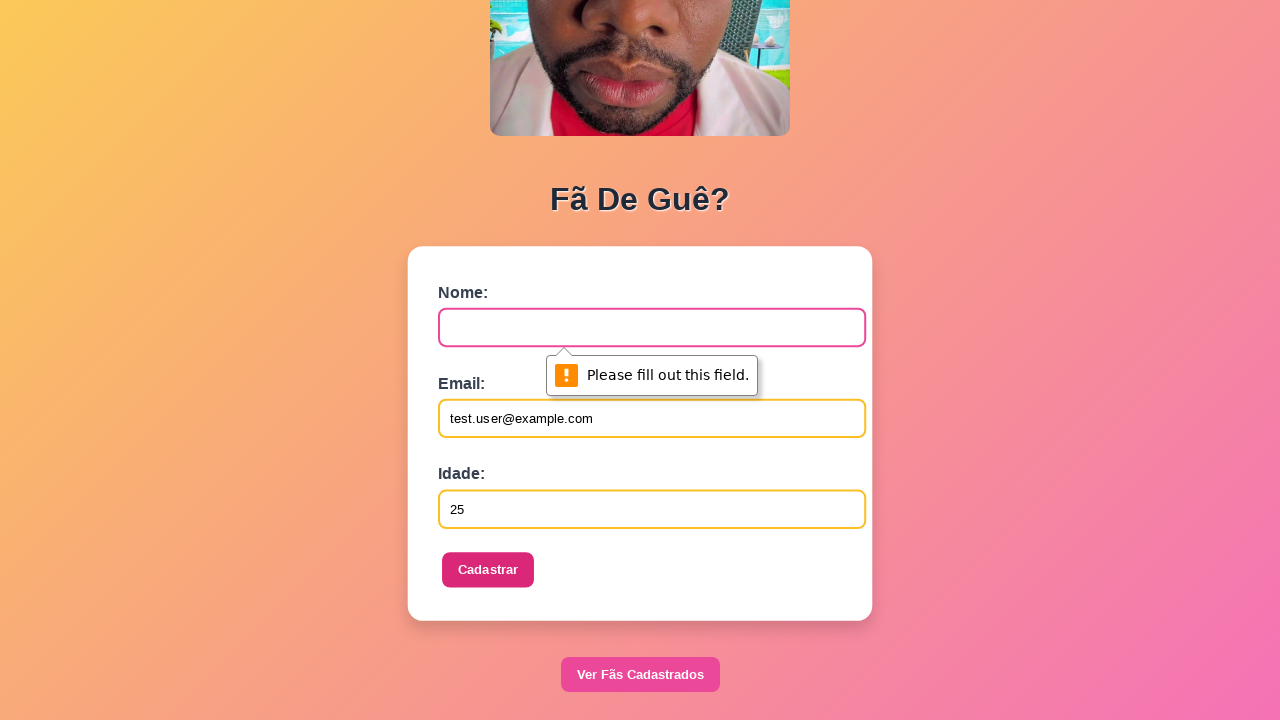

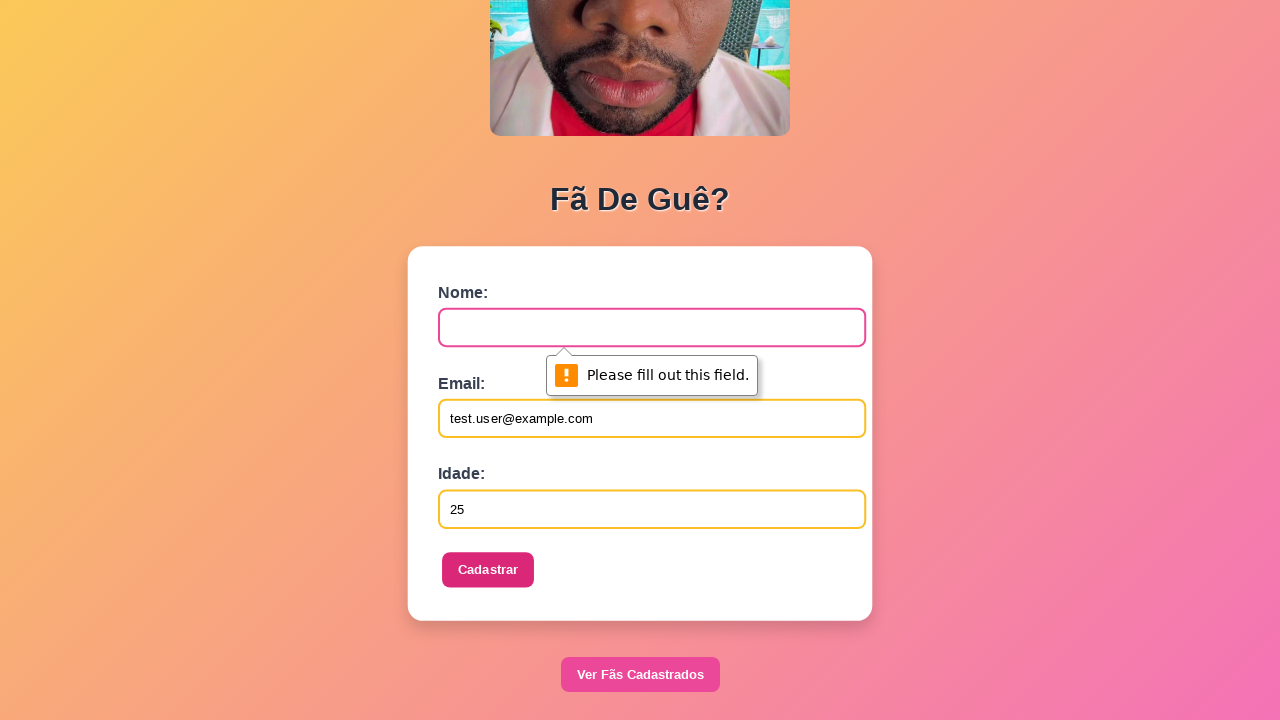